Navigates to the JW.org website and maximizes the browser window

Starting URL: https://www.jw.org

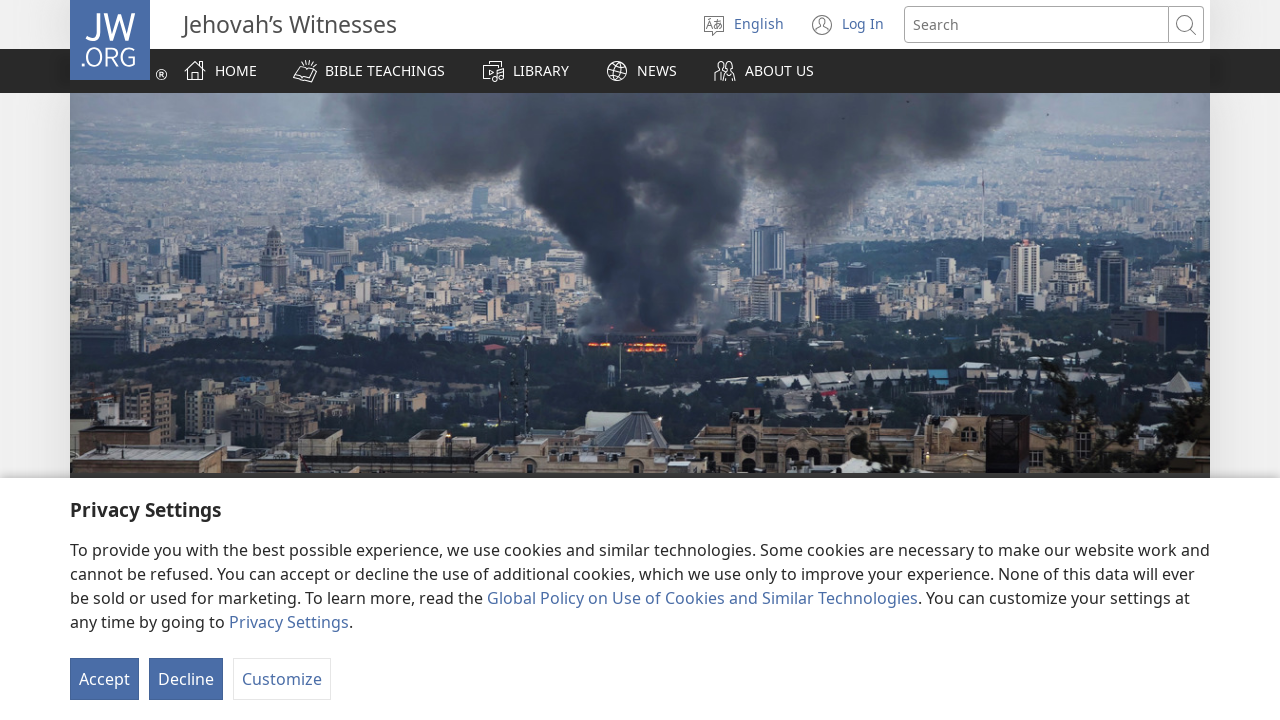

Navigated to https://www.jw.org
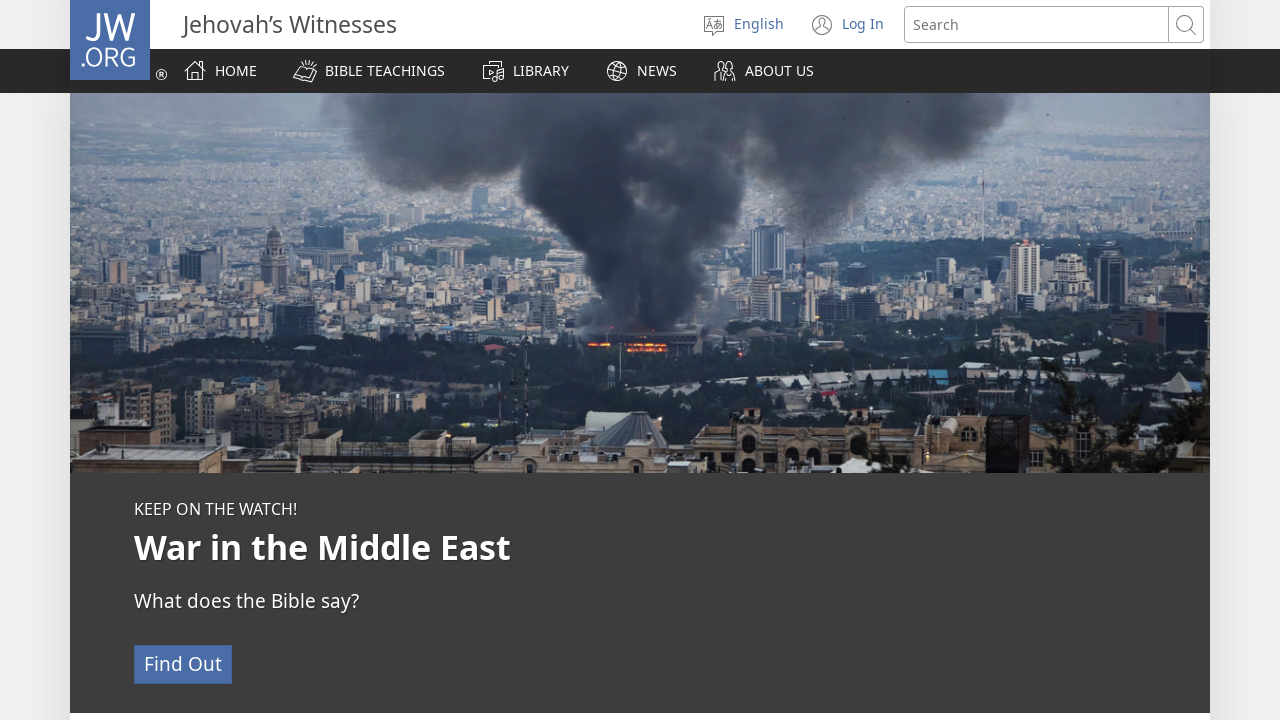

Maximized browser window to 1920x1080
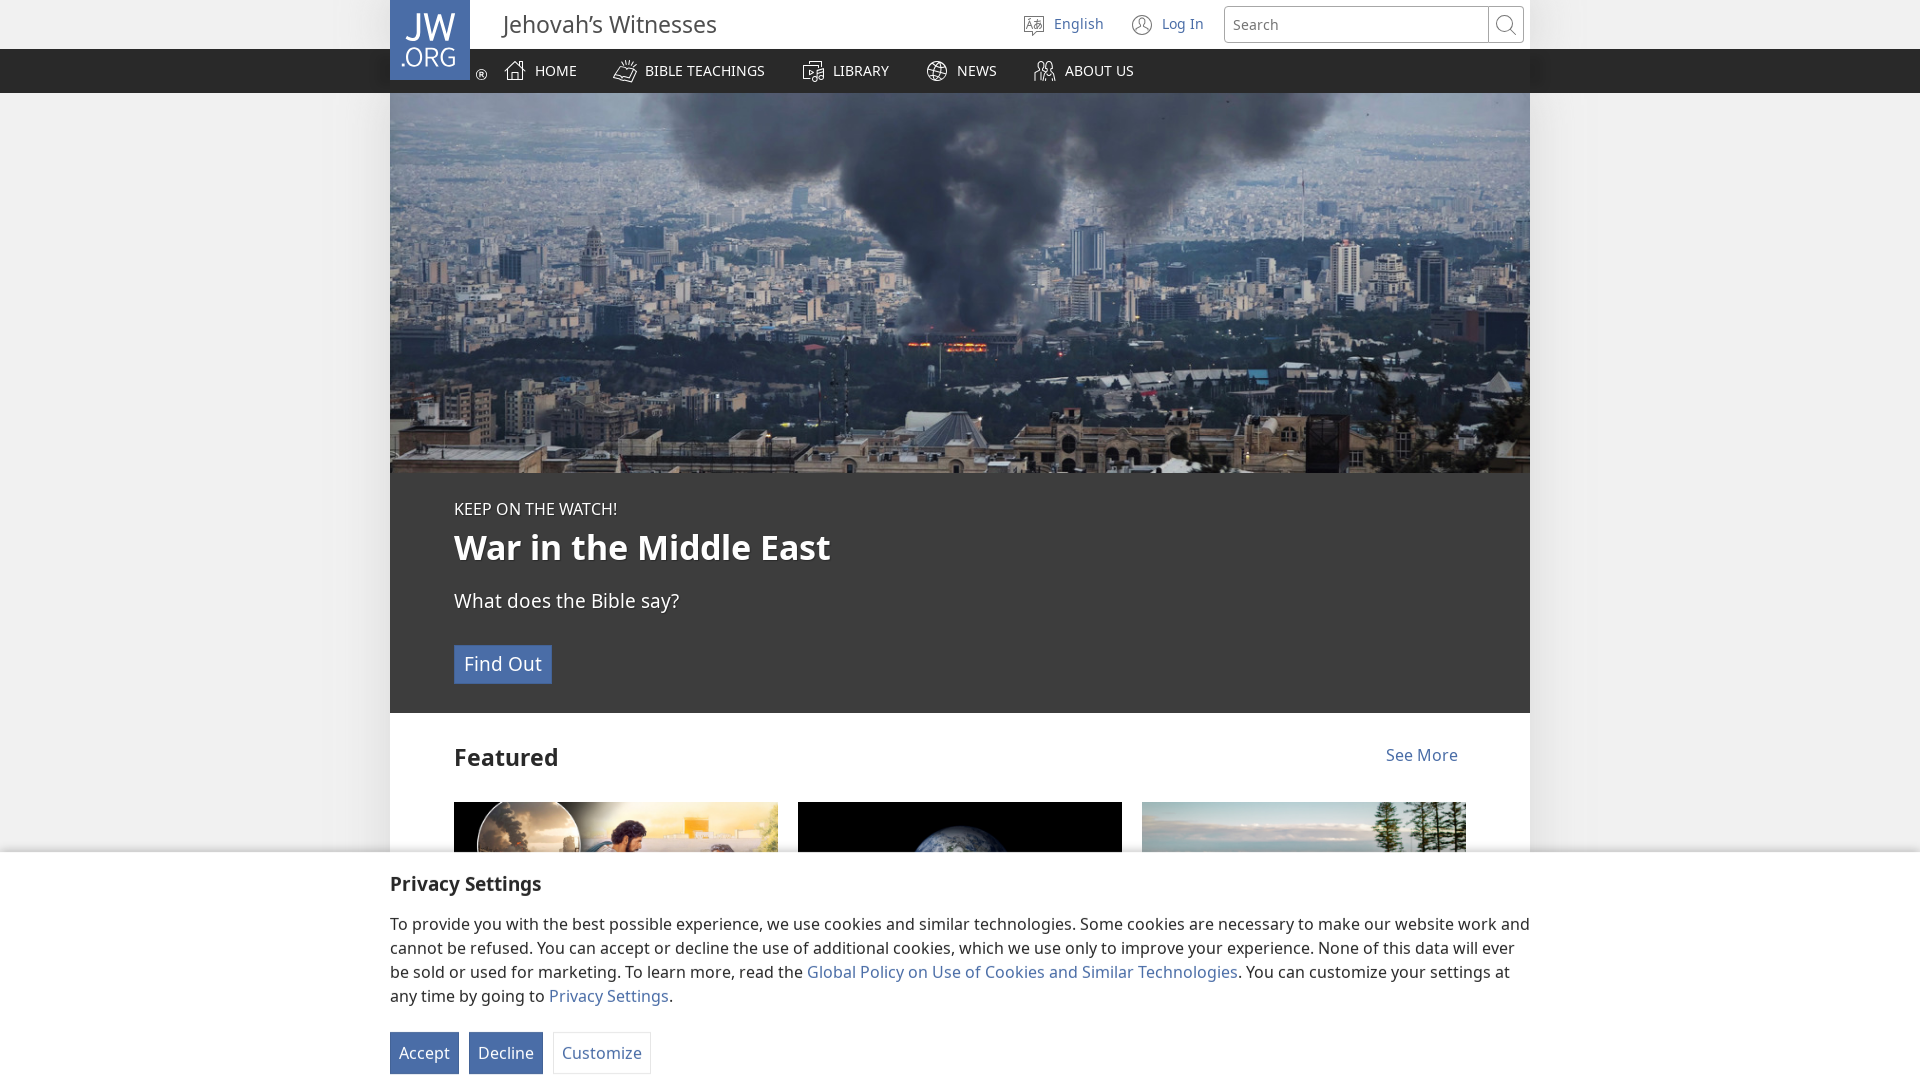

Page fully loaded (domcontentloaded)
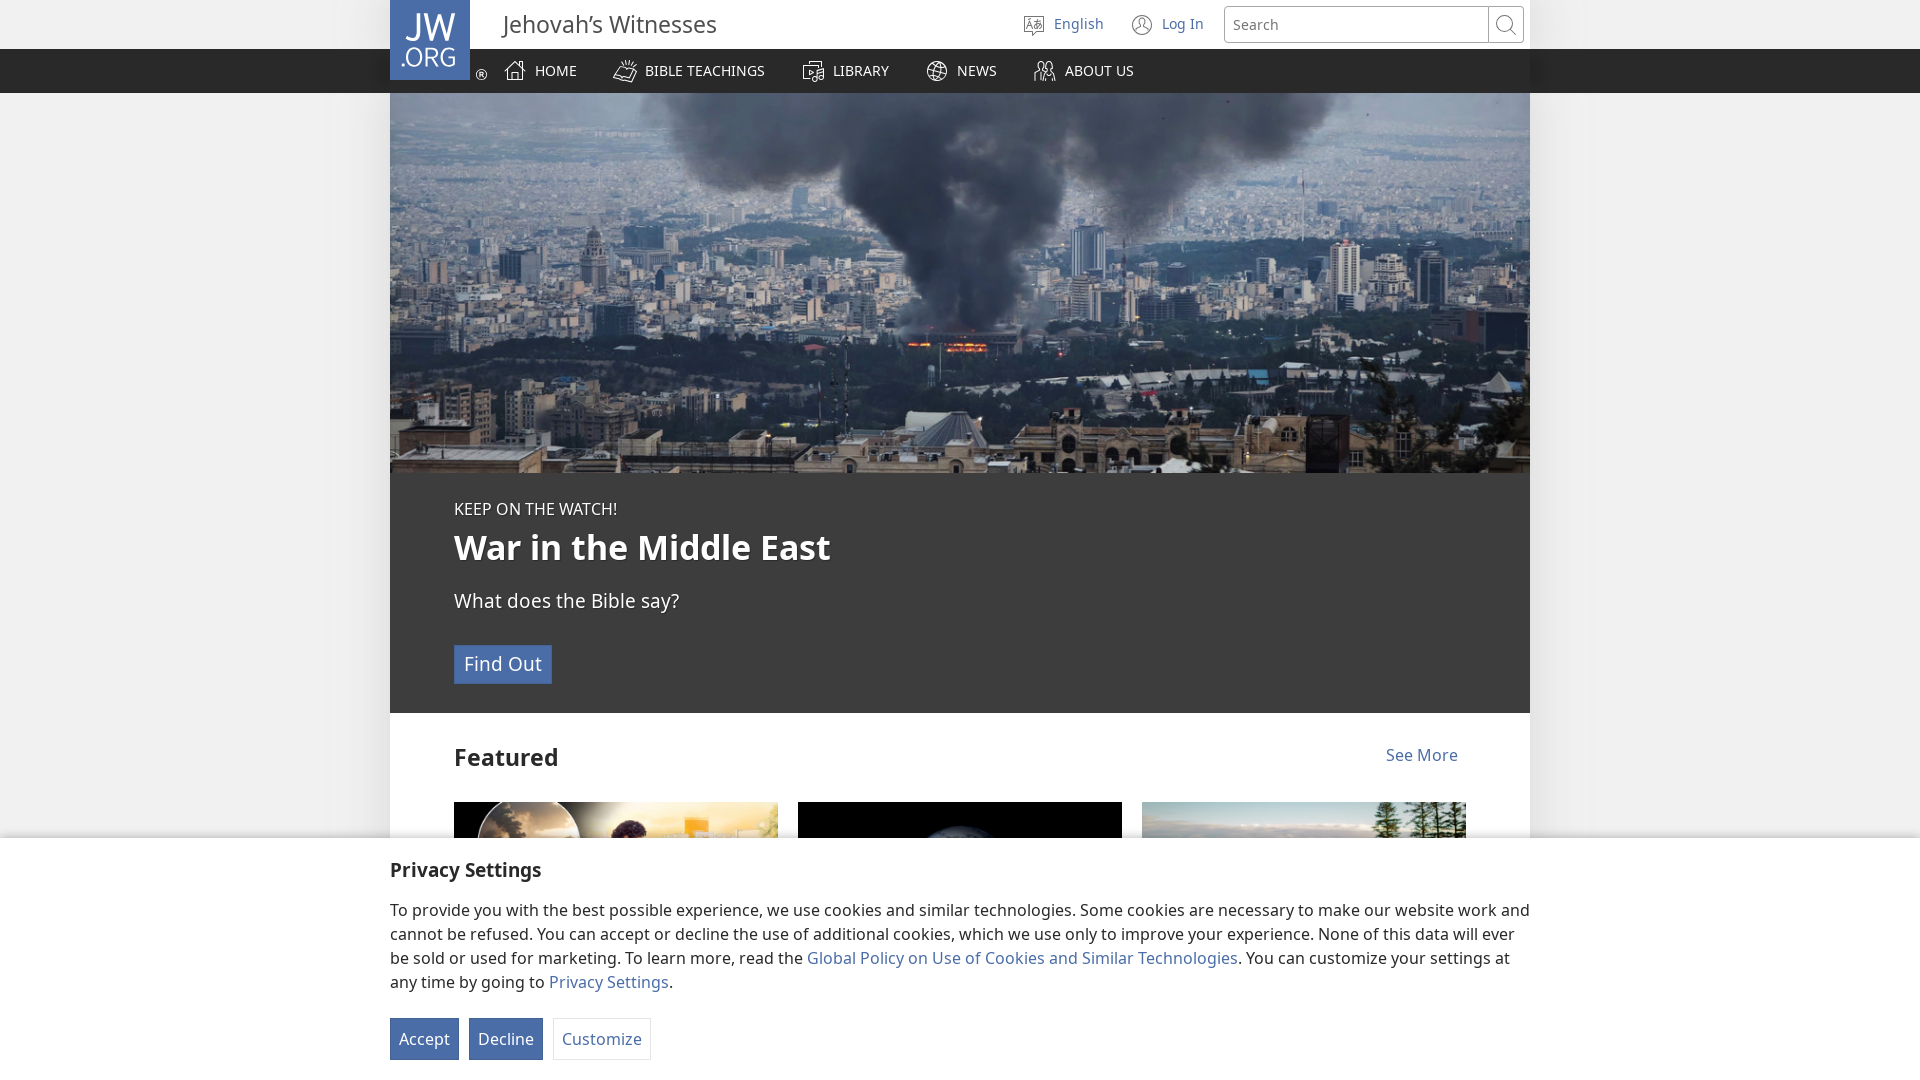

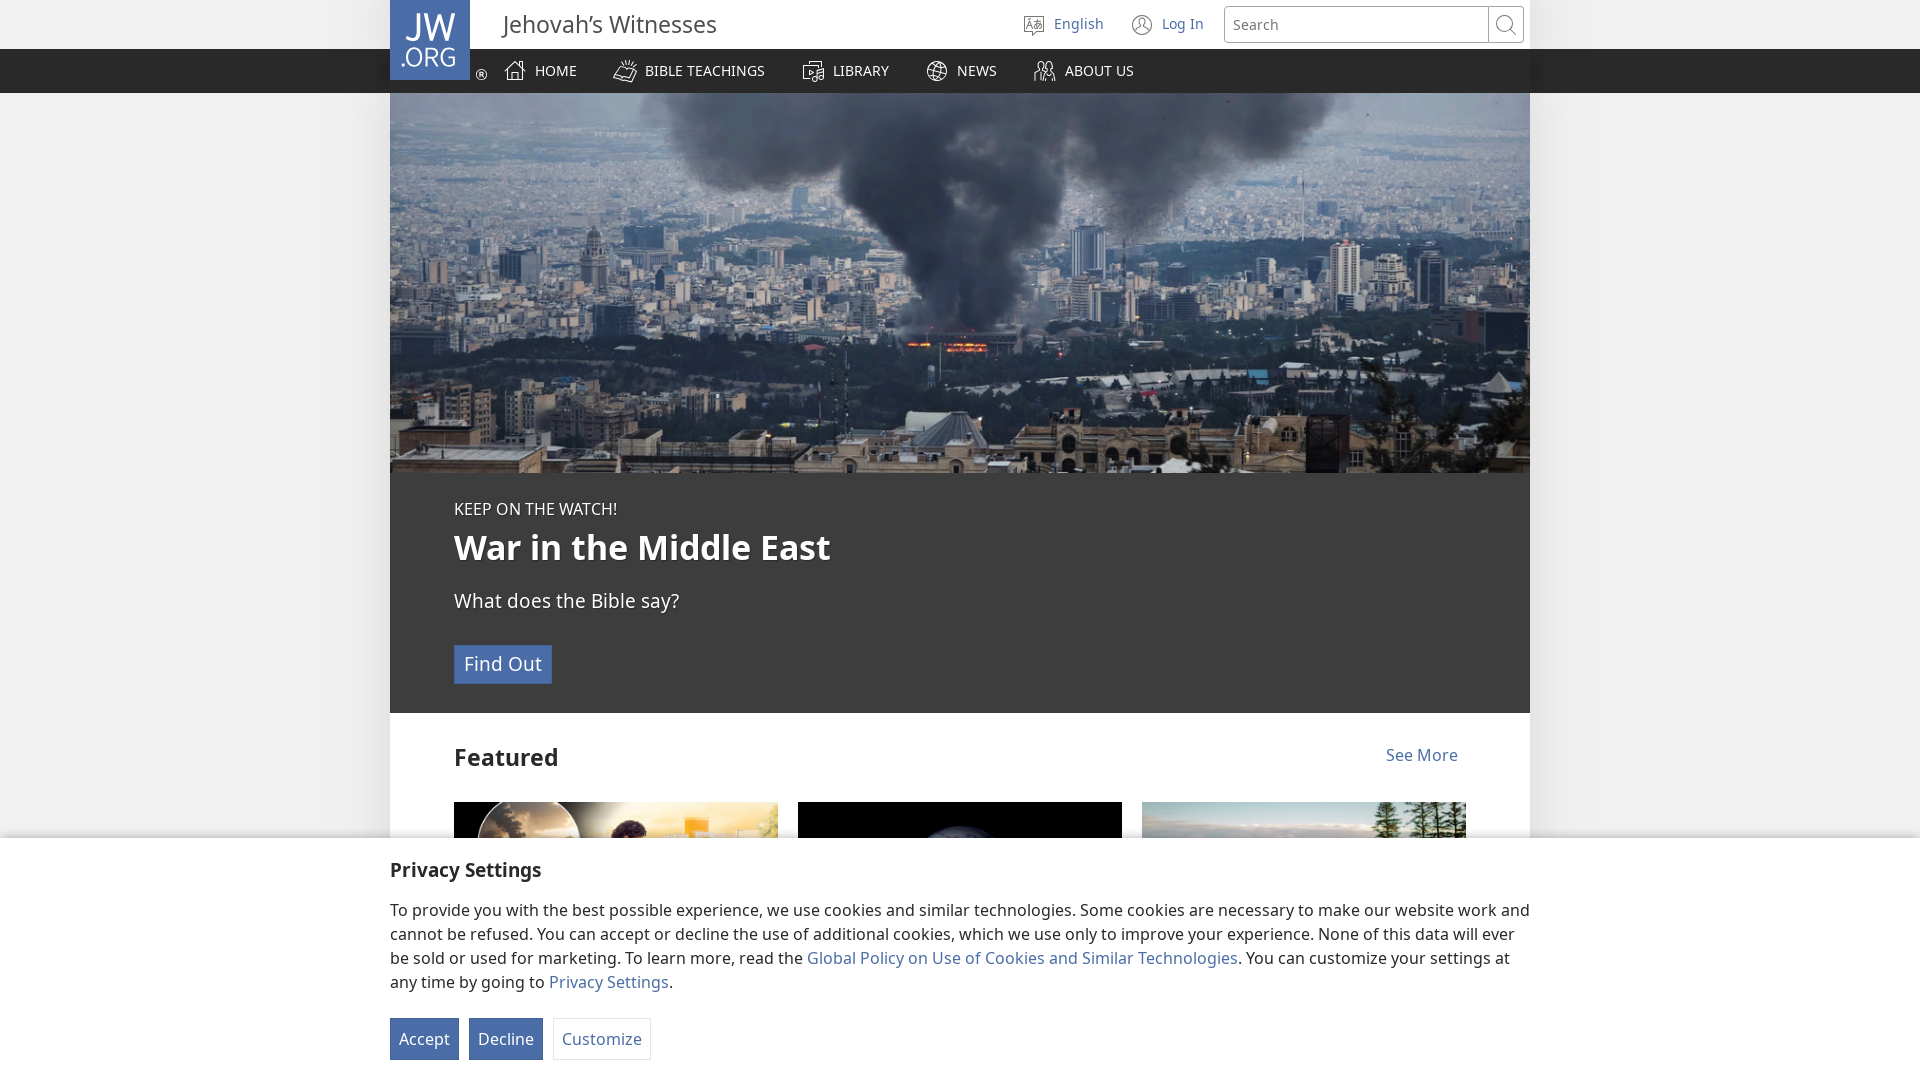